Tests navigation through menu items and interaction with a loader modal dialog, including waiting for text to appear and clicking save button

Starting URL: http://demo.automationtesting.in/WebTable.html

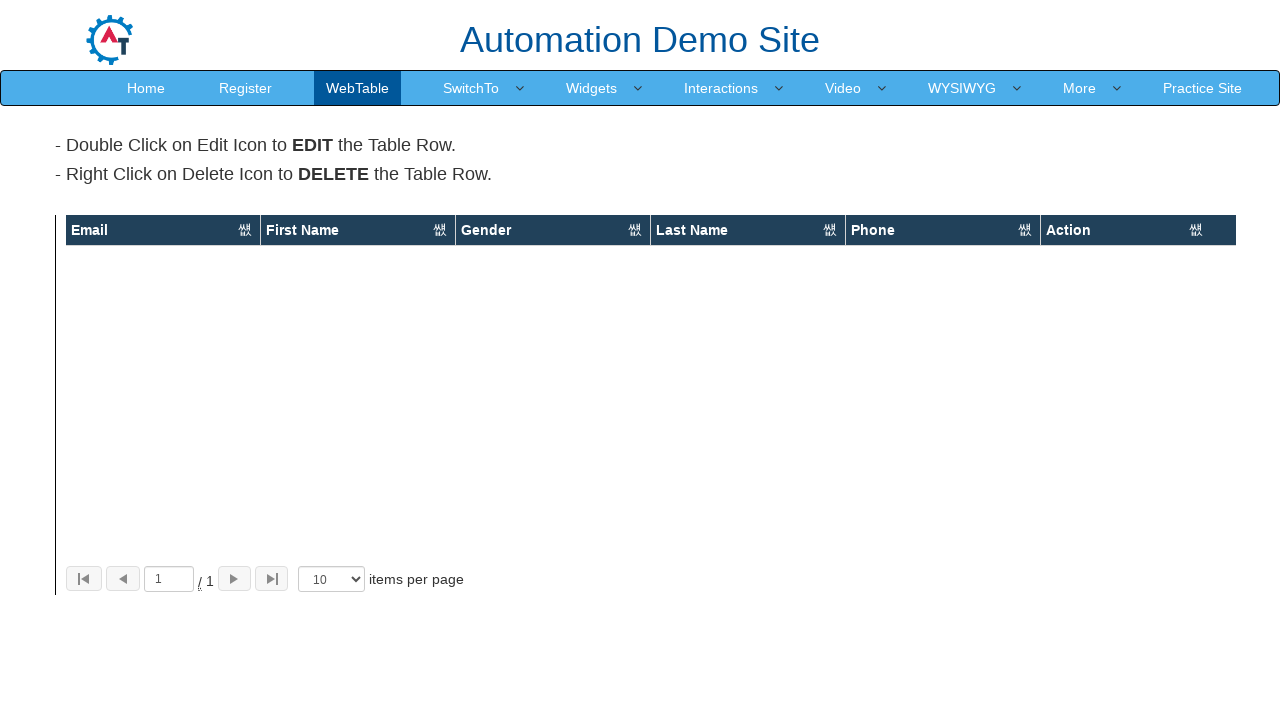

Clicked 'More' menu item at (1080, 88) on text=More
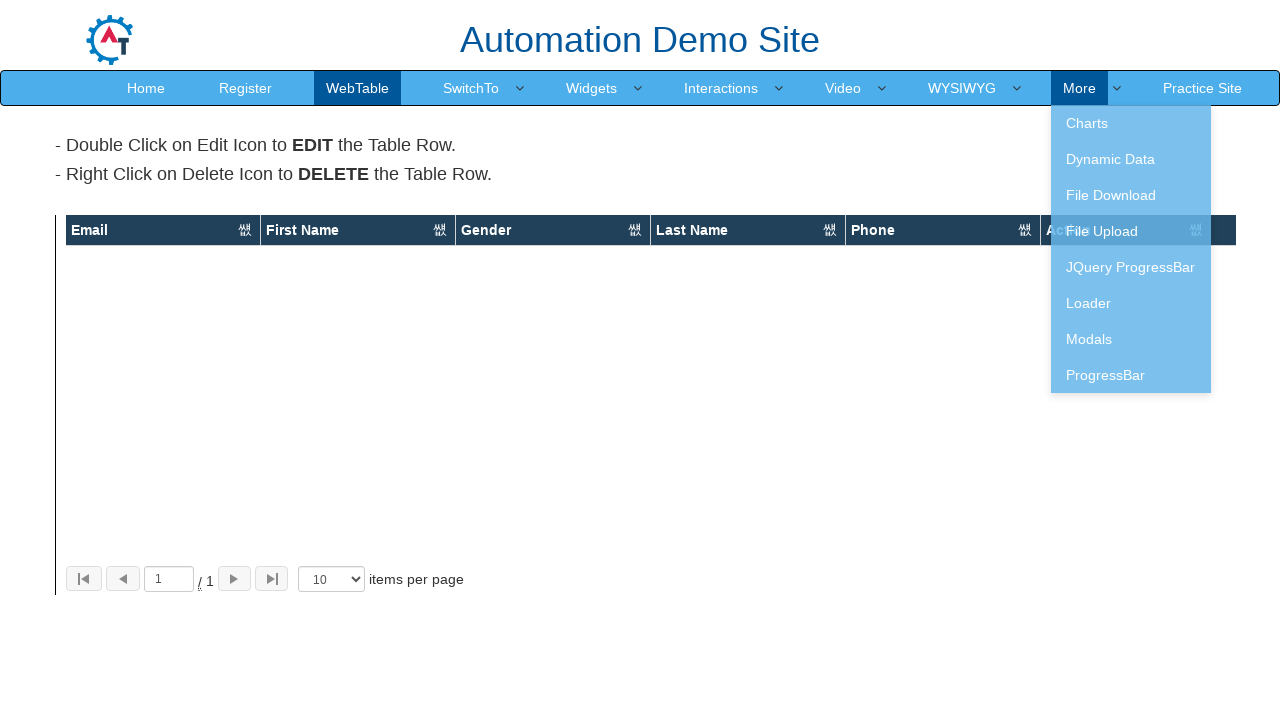

Clicked 'Loader' submenu item at (1131, 303) on text=Loader
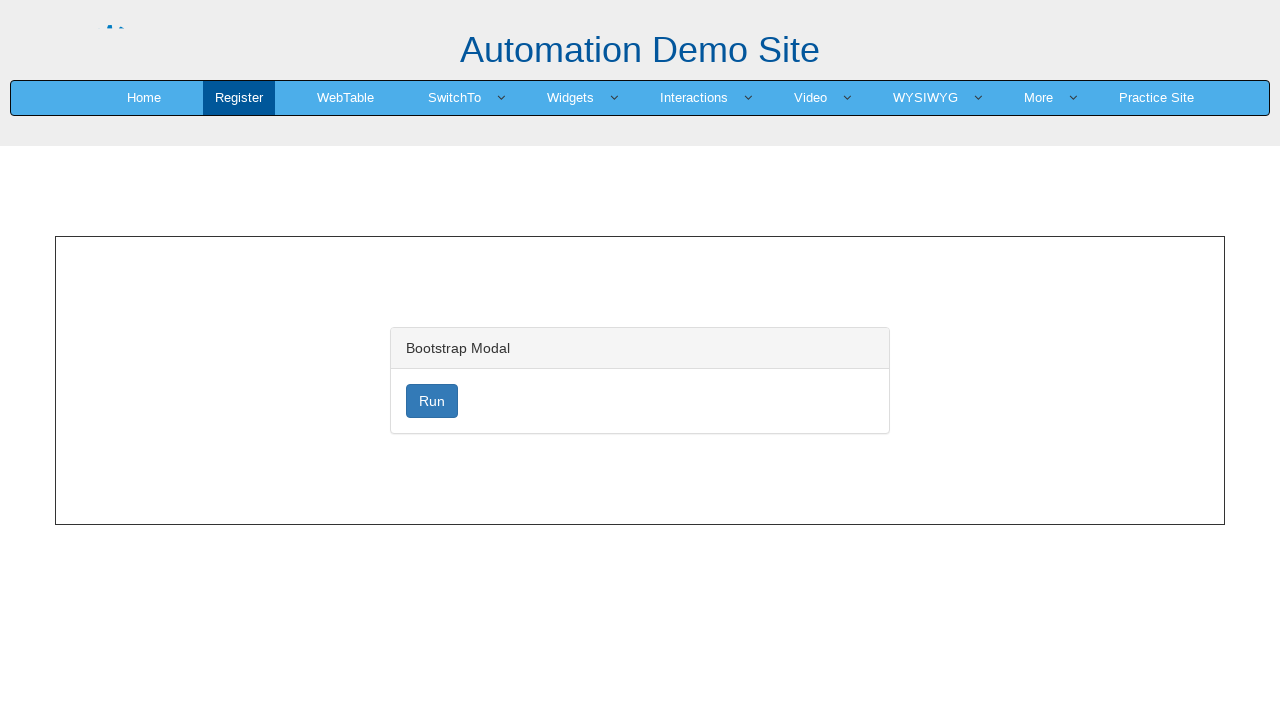

Run button became visible
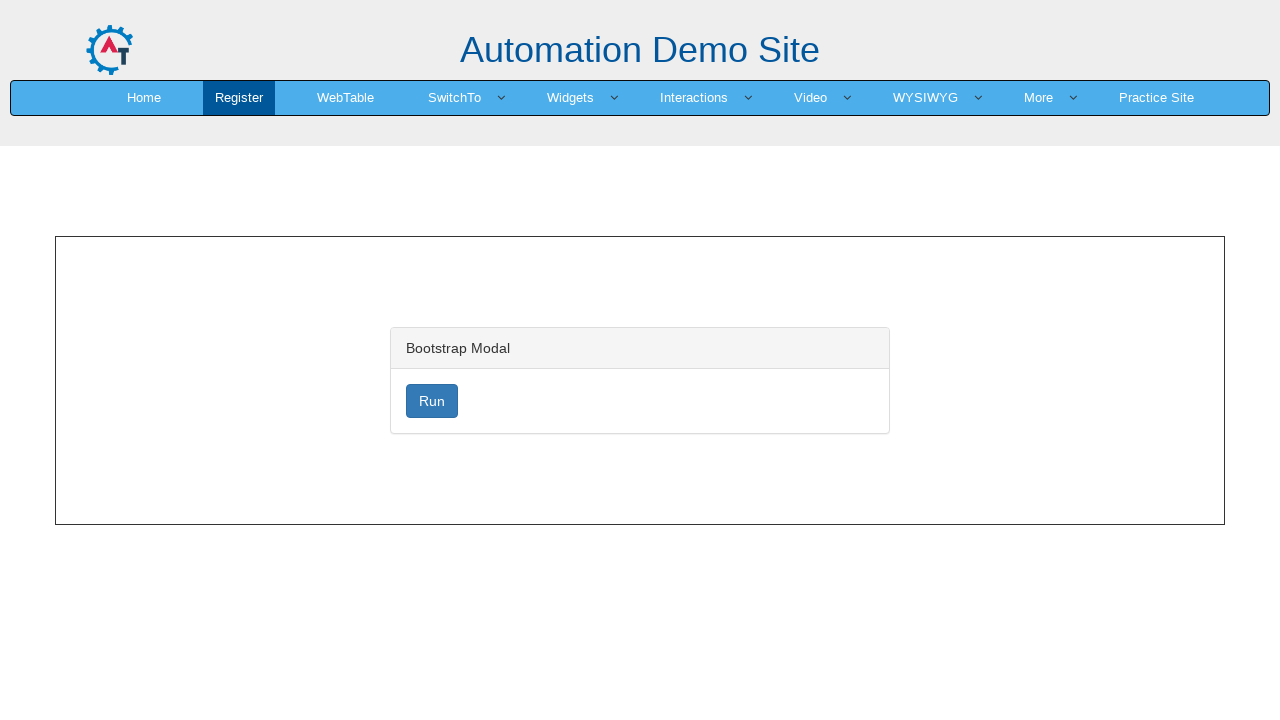

Clicked loader button to trigger modal at (432, 401) on .panel-body > #loader
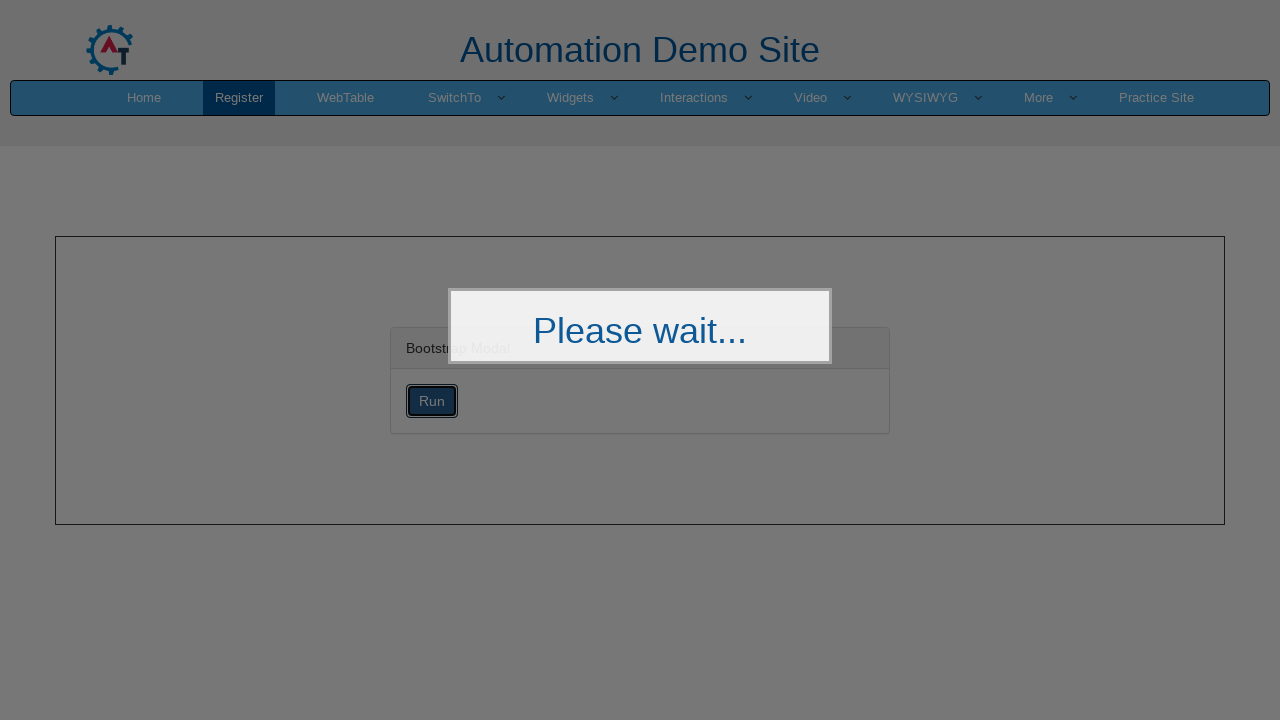

Modal dialog with Lorem text appeared
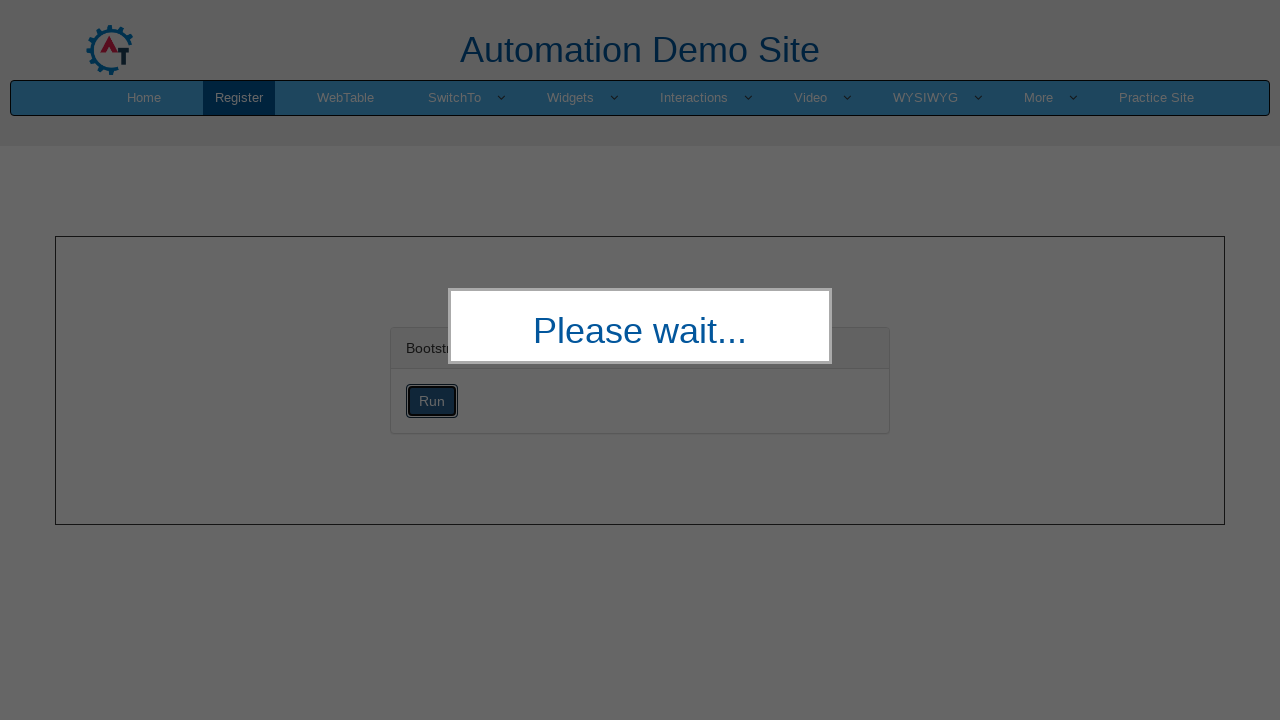

Save Changes button became visible
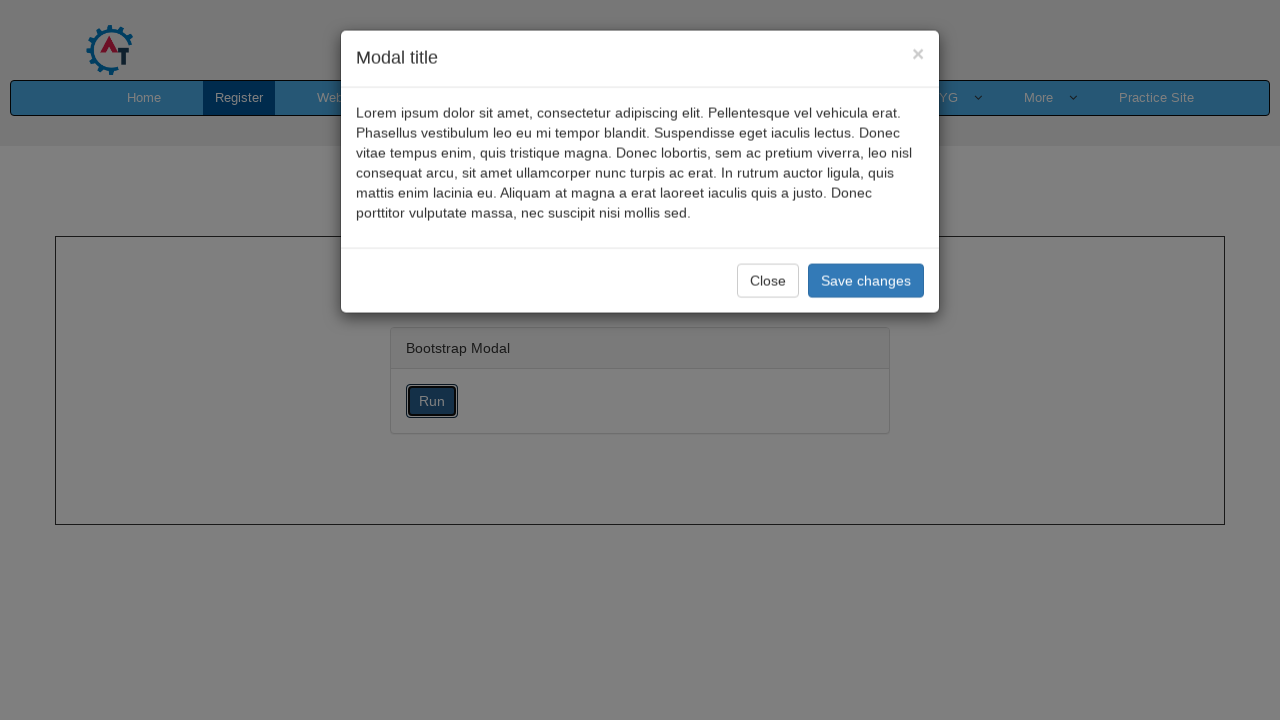

Clicked Save Changes button in modal at (866, 281) on .modal-footer>.btn-primary
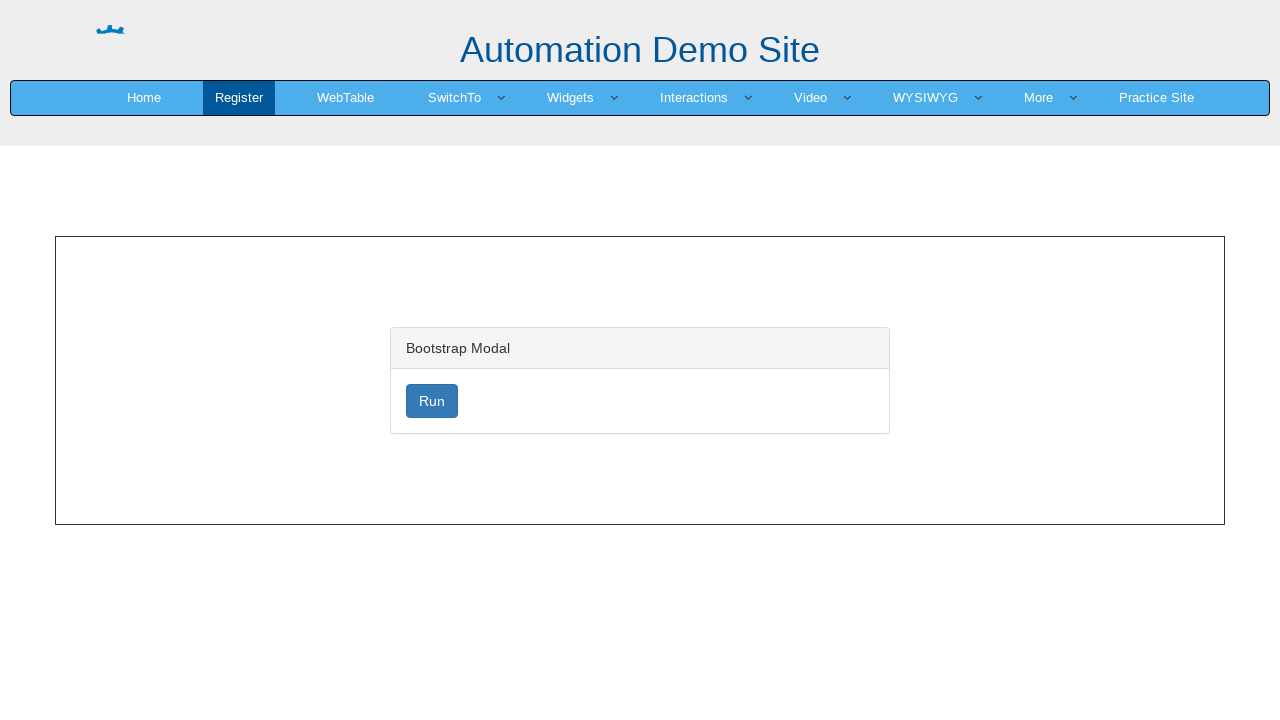

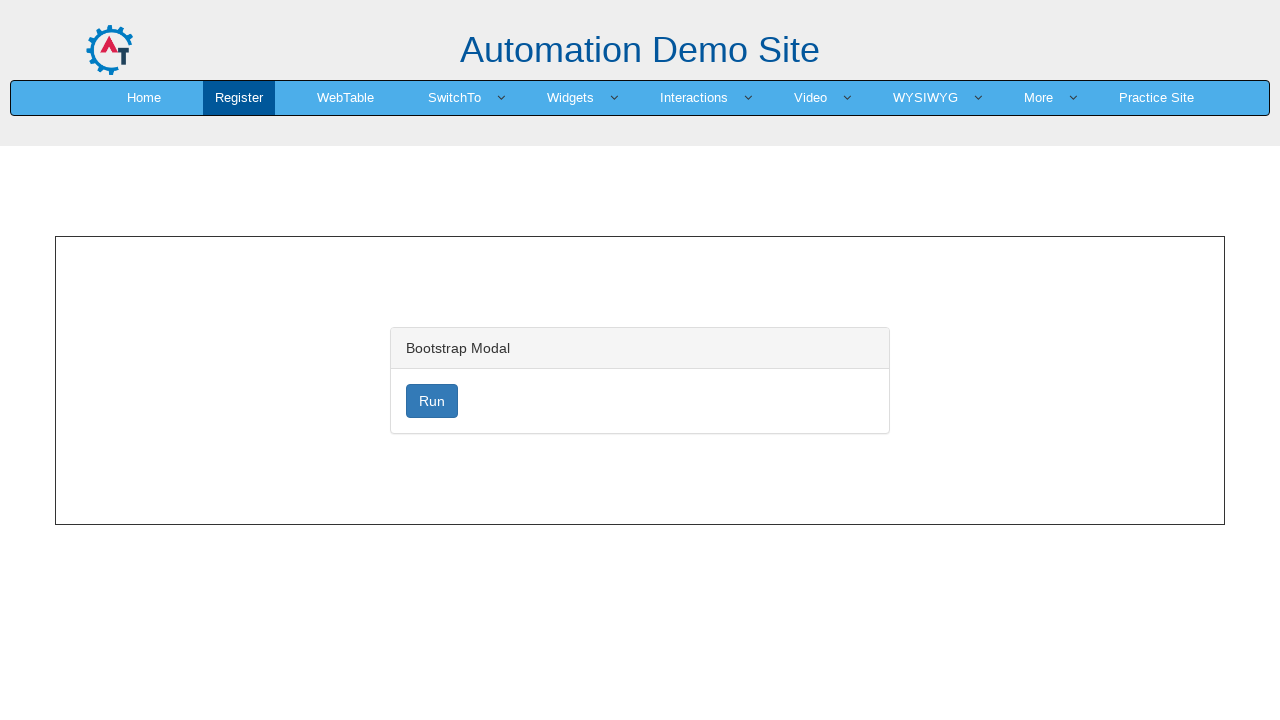